Tests drag and drop functionality using manual mouse actions (hover, mouse down, move to target, mouse up)

Starting URL: https://testautomationpractice.blogspot.com/

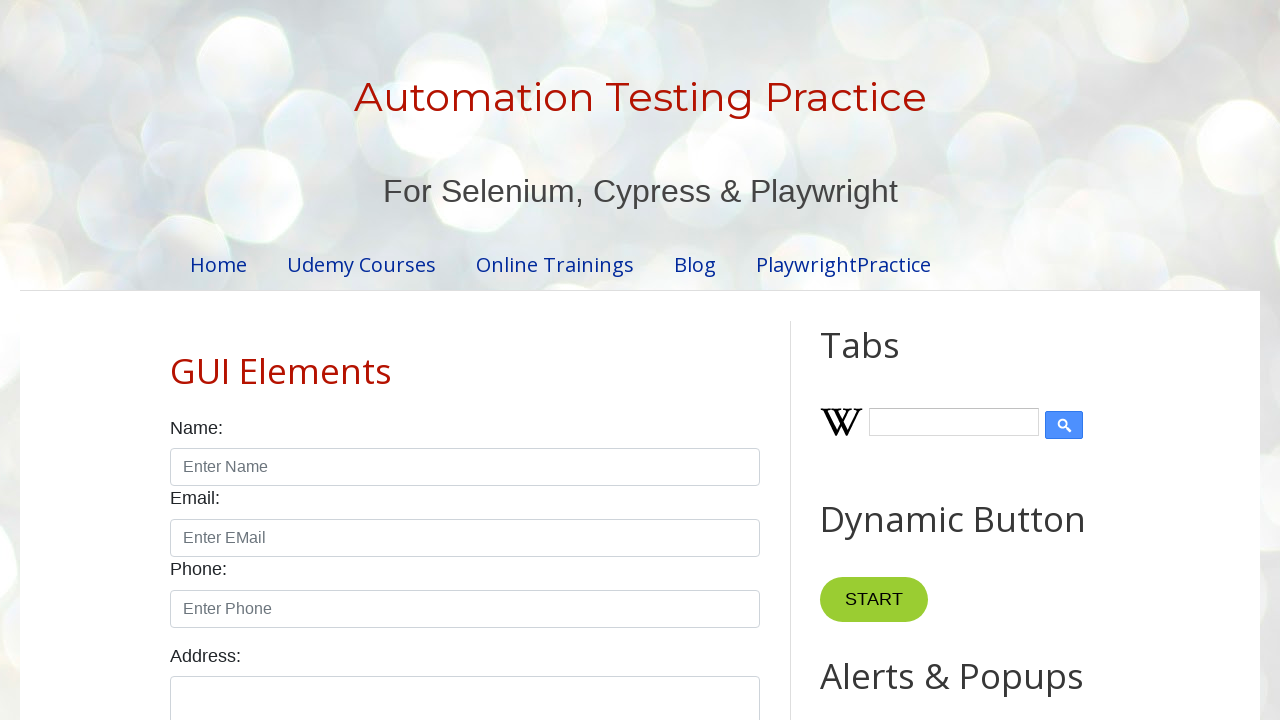

Located draggable element with id='draggable'
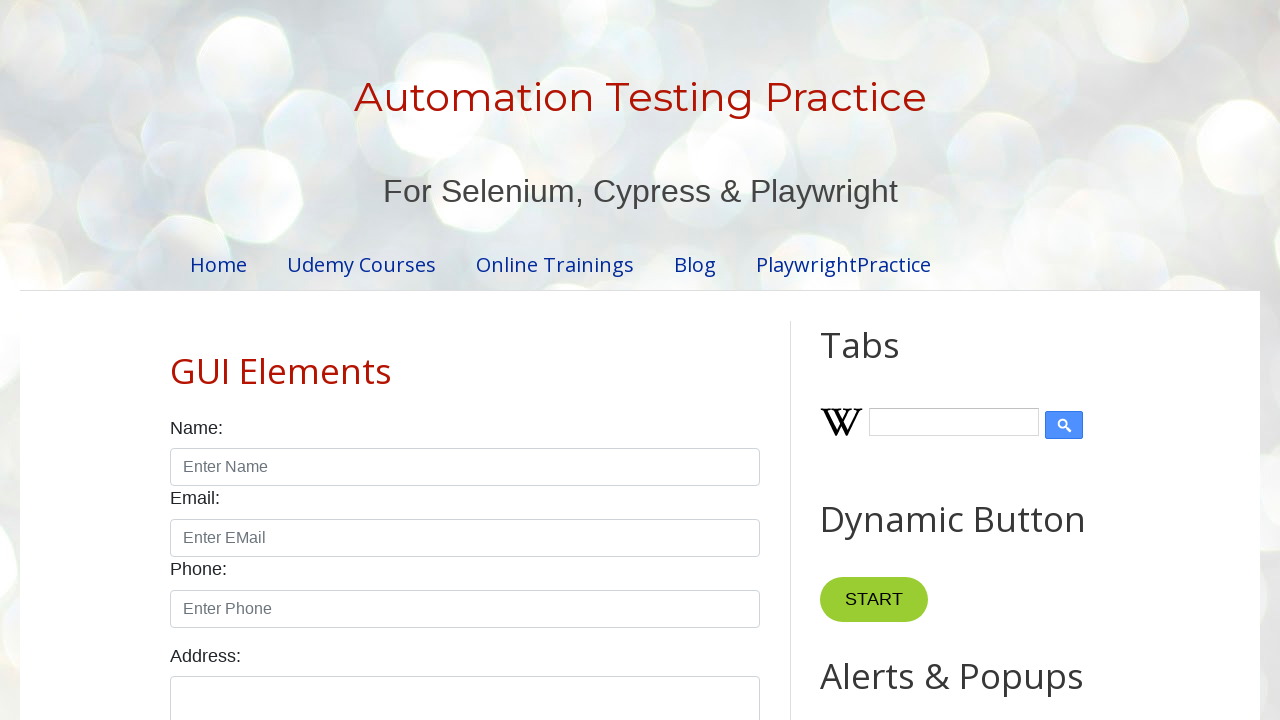

Located drop target element with id='droppable'
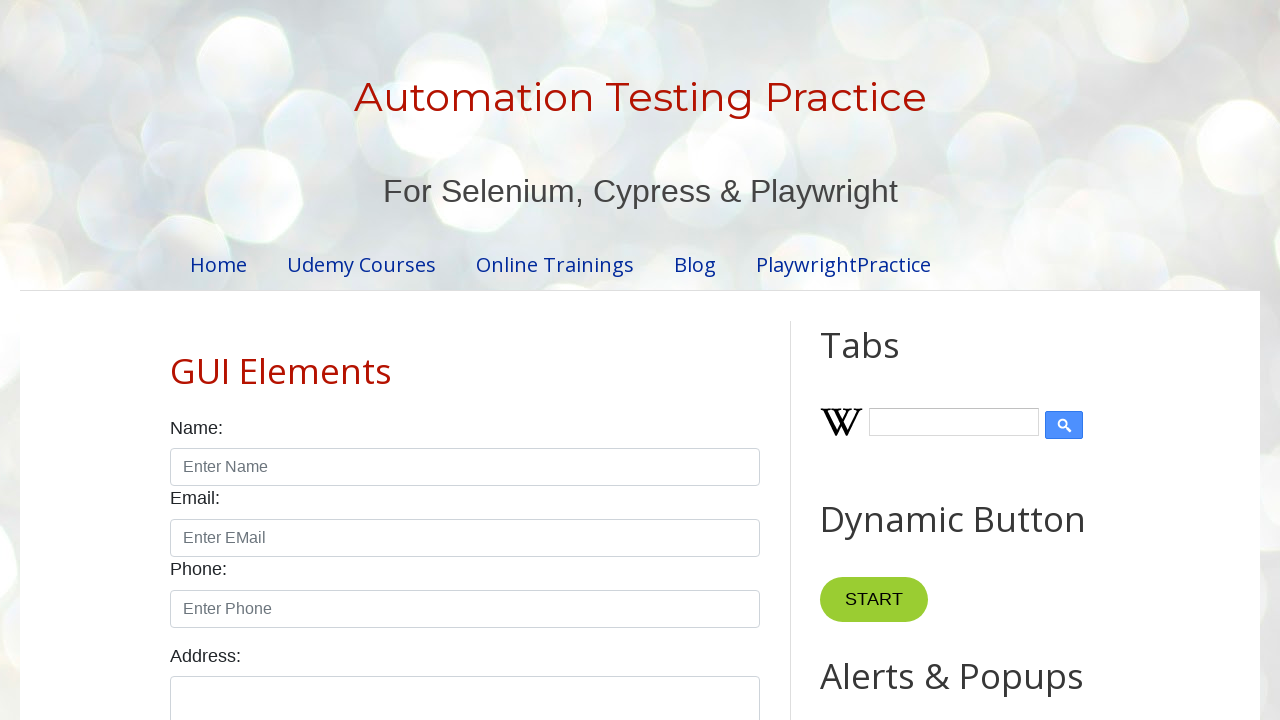

Hovered mouse over draggable element at (870, 361) on xpath=//div[@id='draggable']
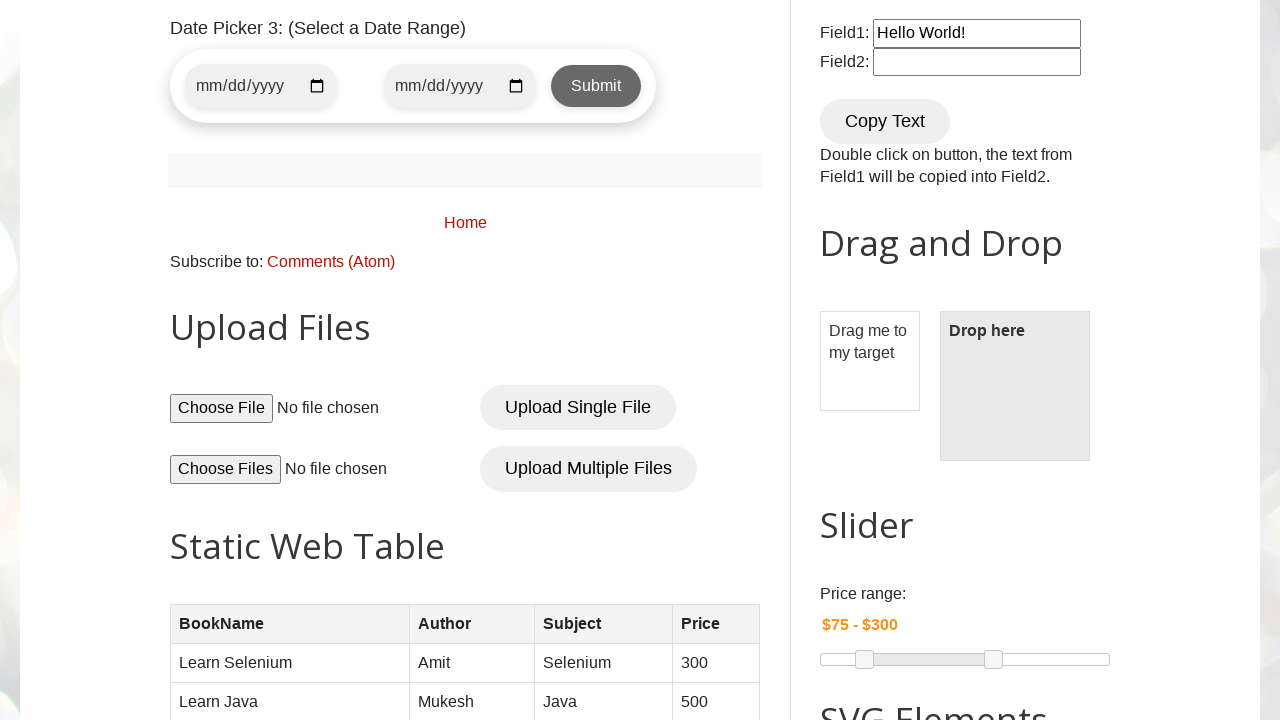

Pressed and held left mouse button on draggable element at (870, 361)
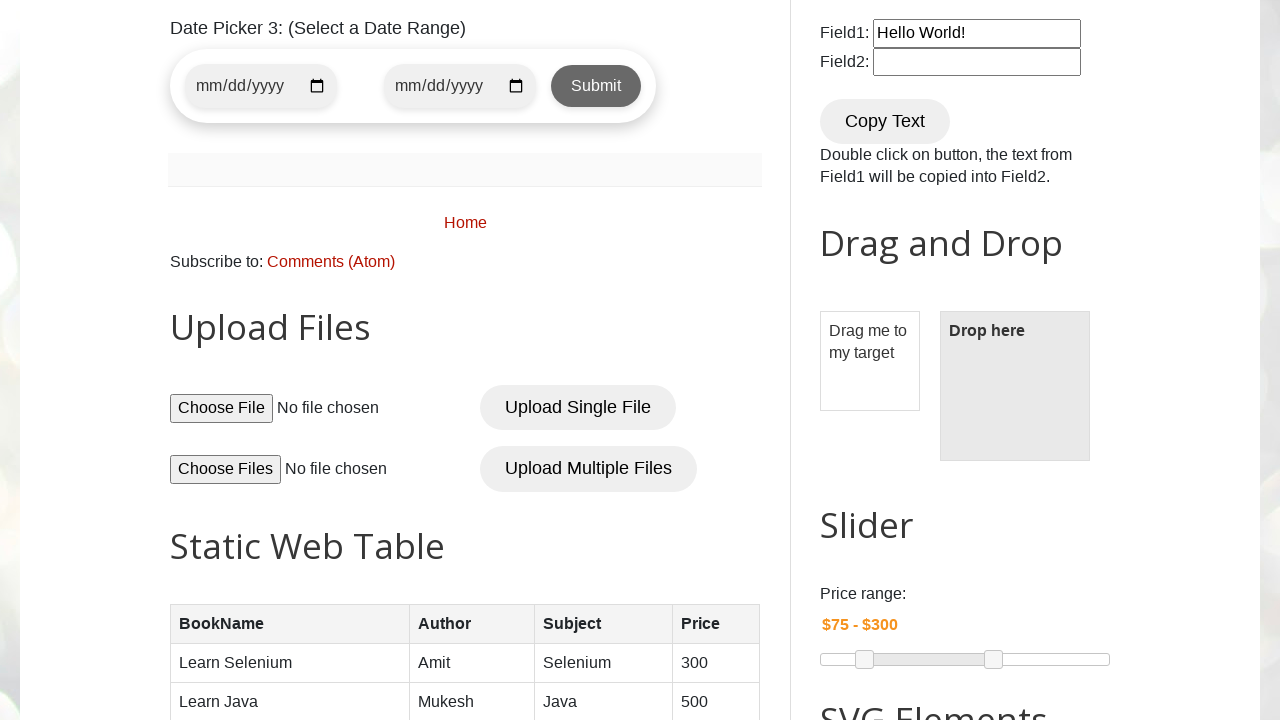

Moved mouse pointer to drop target element at (1015, 386) on xpath=//div[@id='droppable']
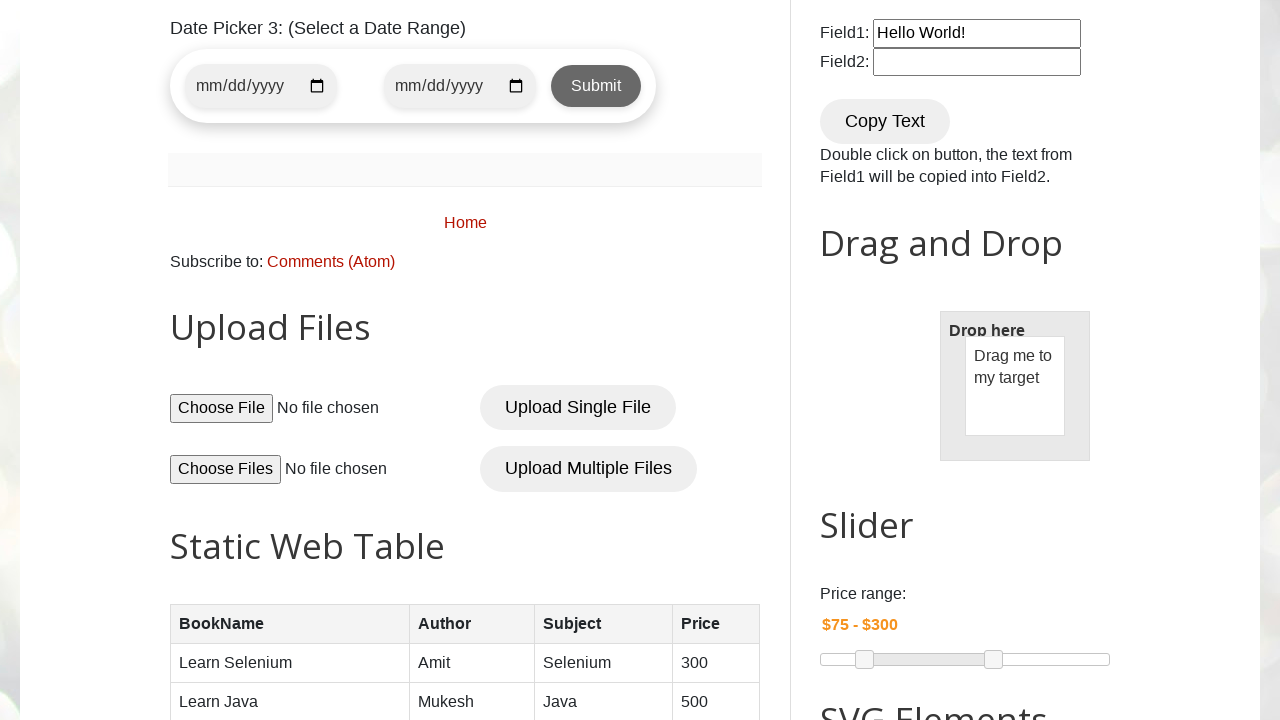

Released mouse button to complete drag and drop operation at (1015, 386)
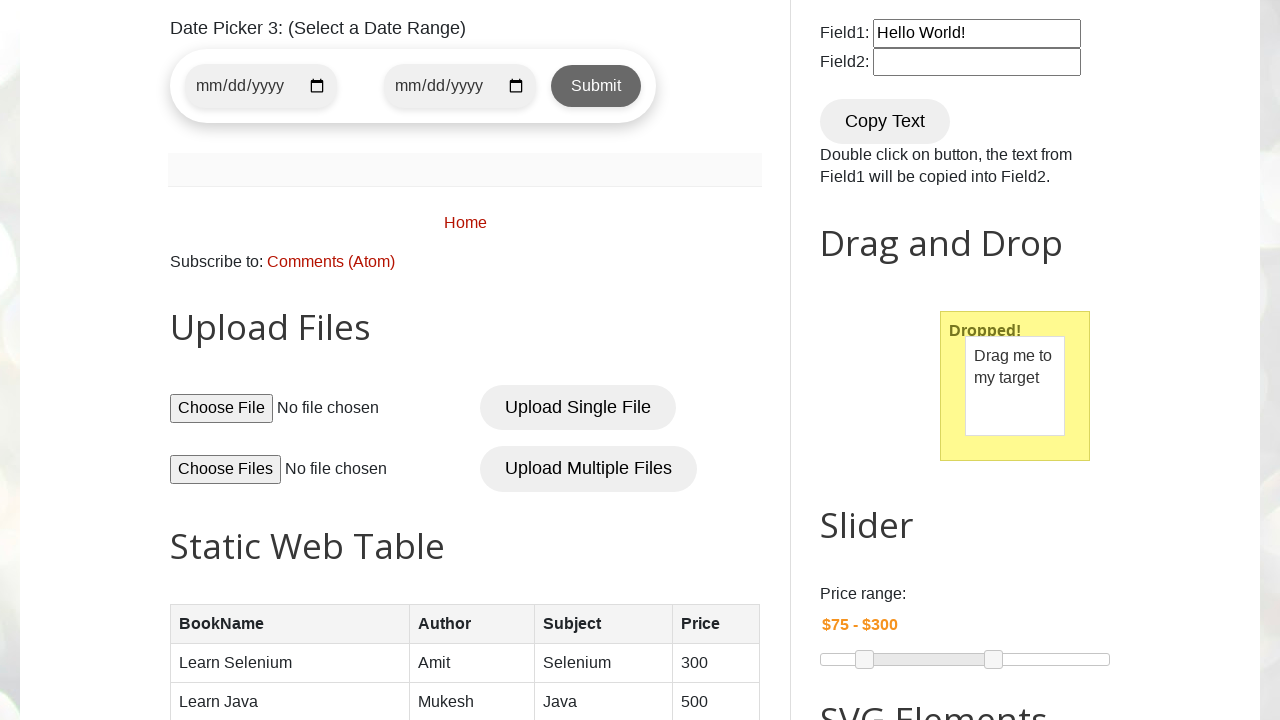

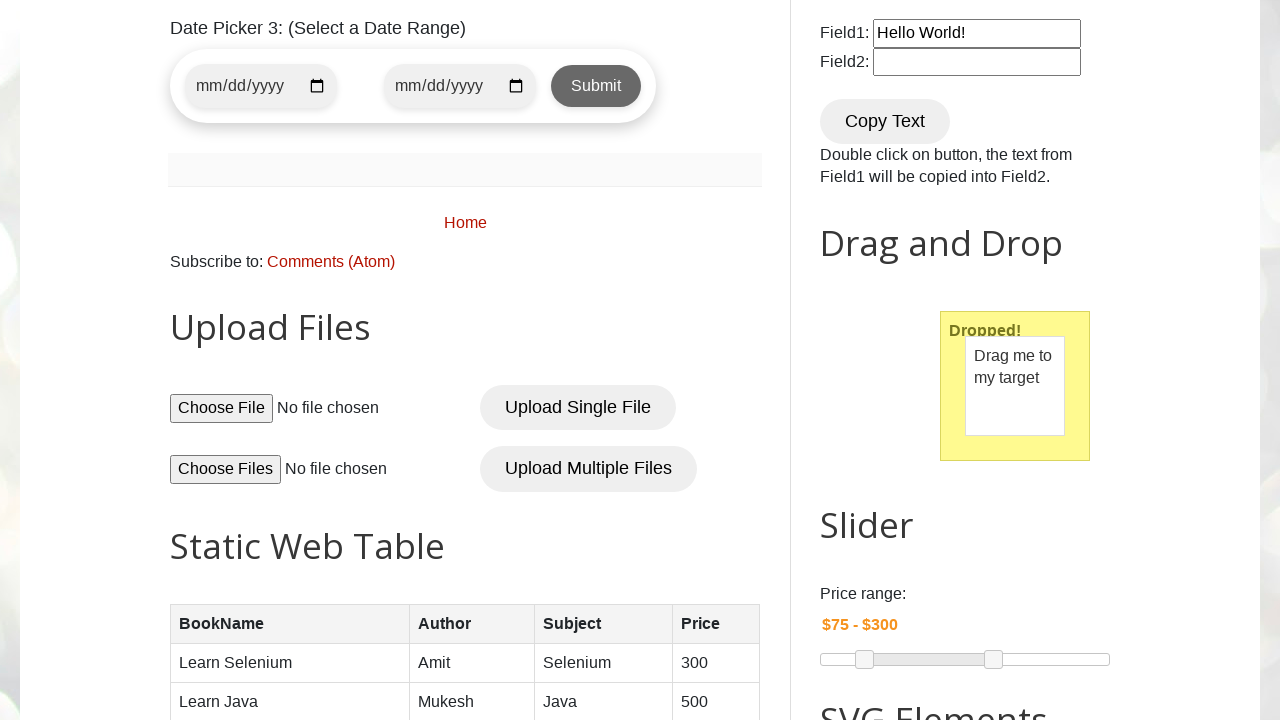